Tests product search functionality by typing a product name and verifying search results are displayed

Starting URL: https://rahulshettyacademy.com/seleniumPractise#/

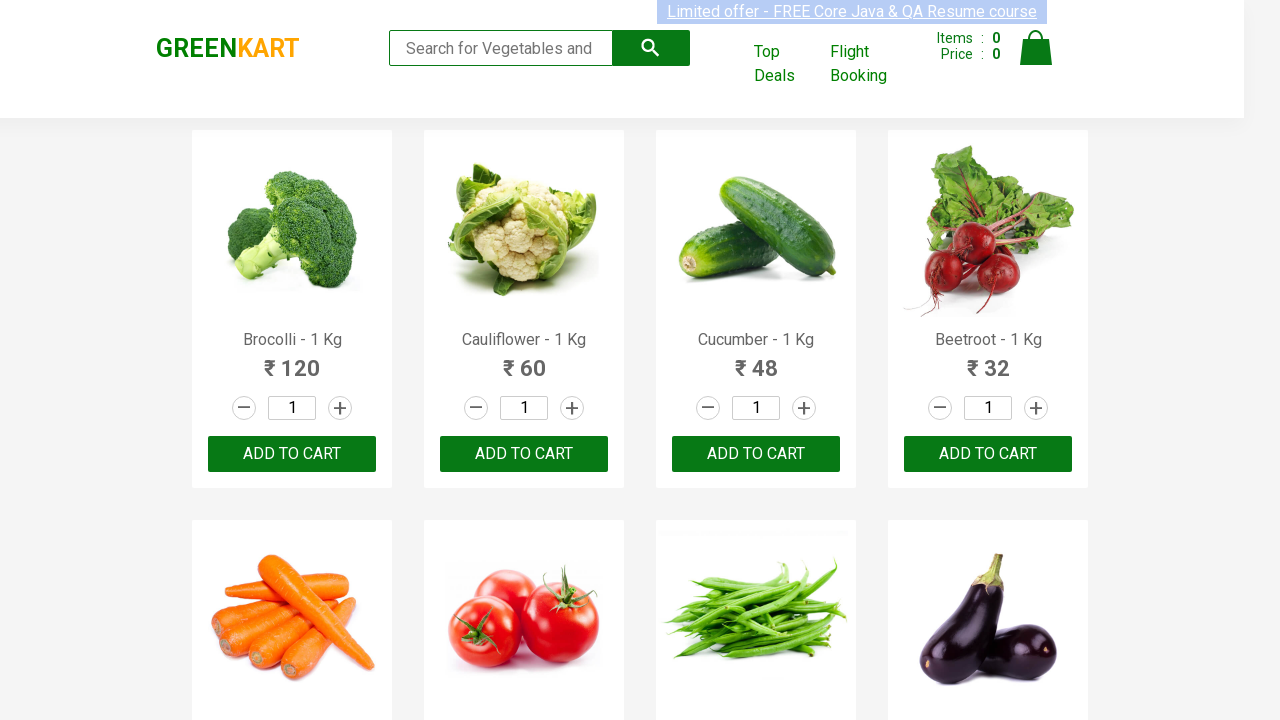

Filled search field with 'Brocolli' on .search-keyword
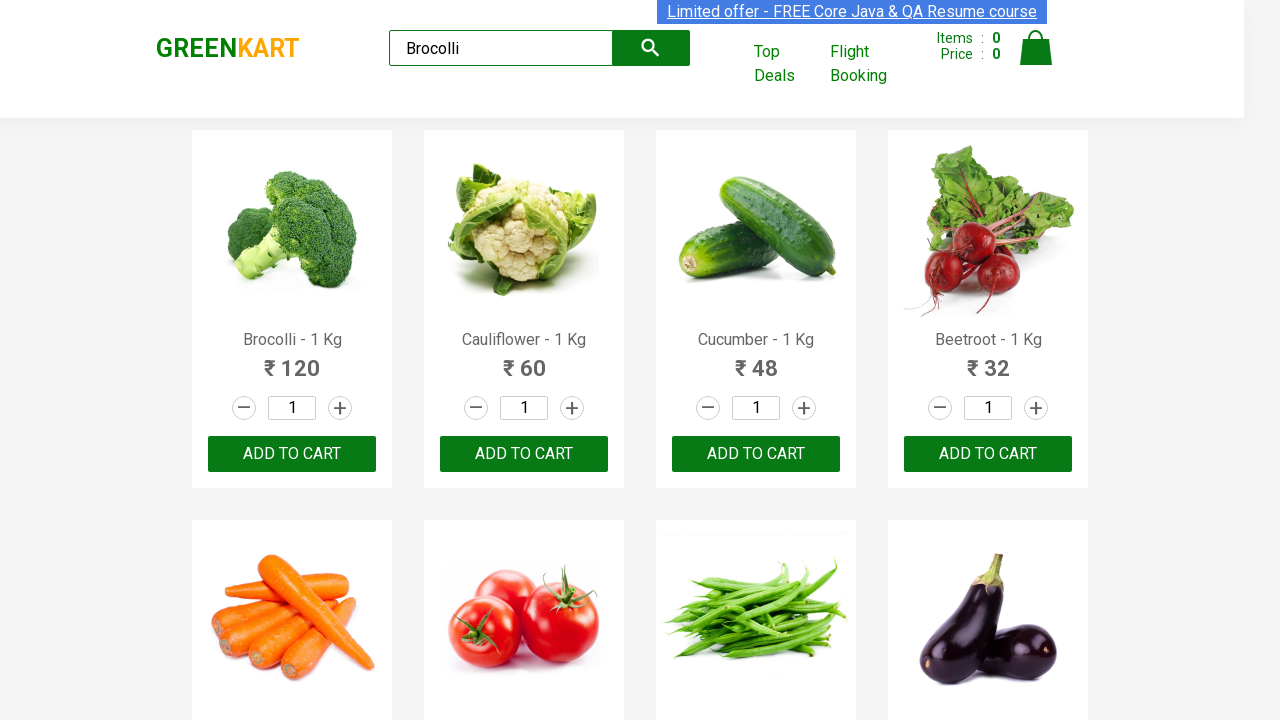

Search results loaded with products displayed
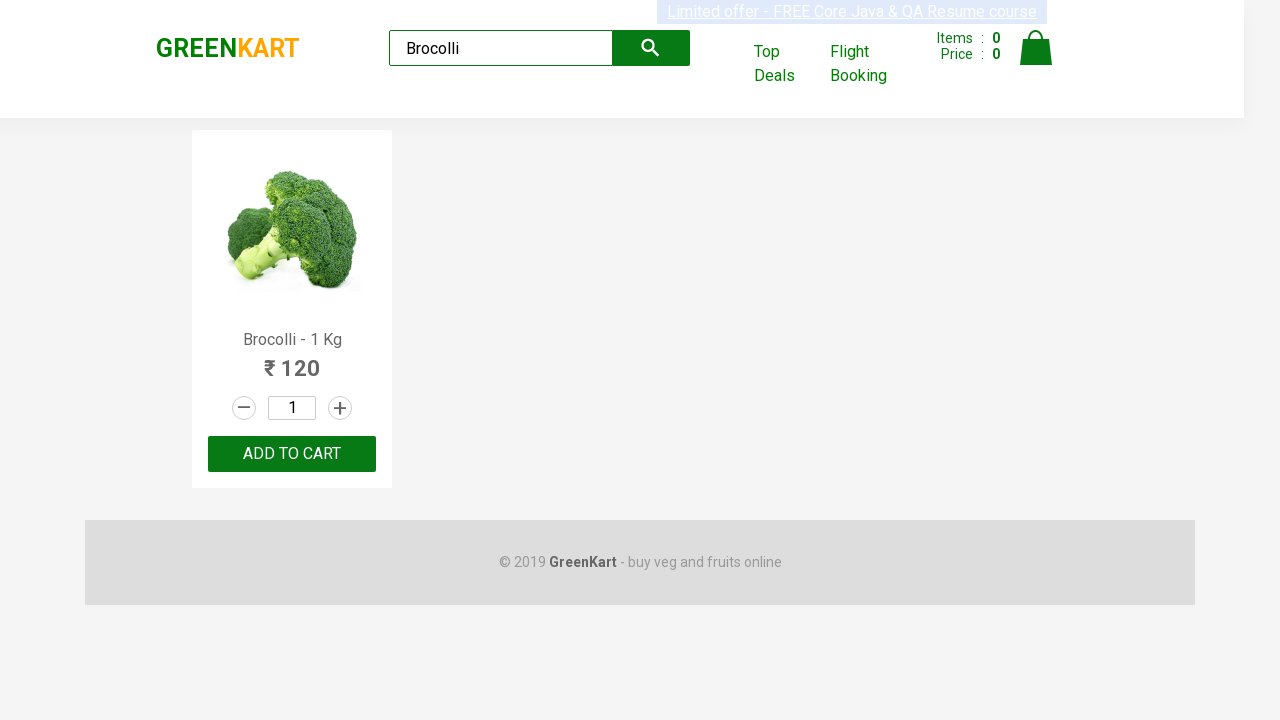

Product name elements are visible in search results
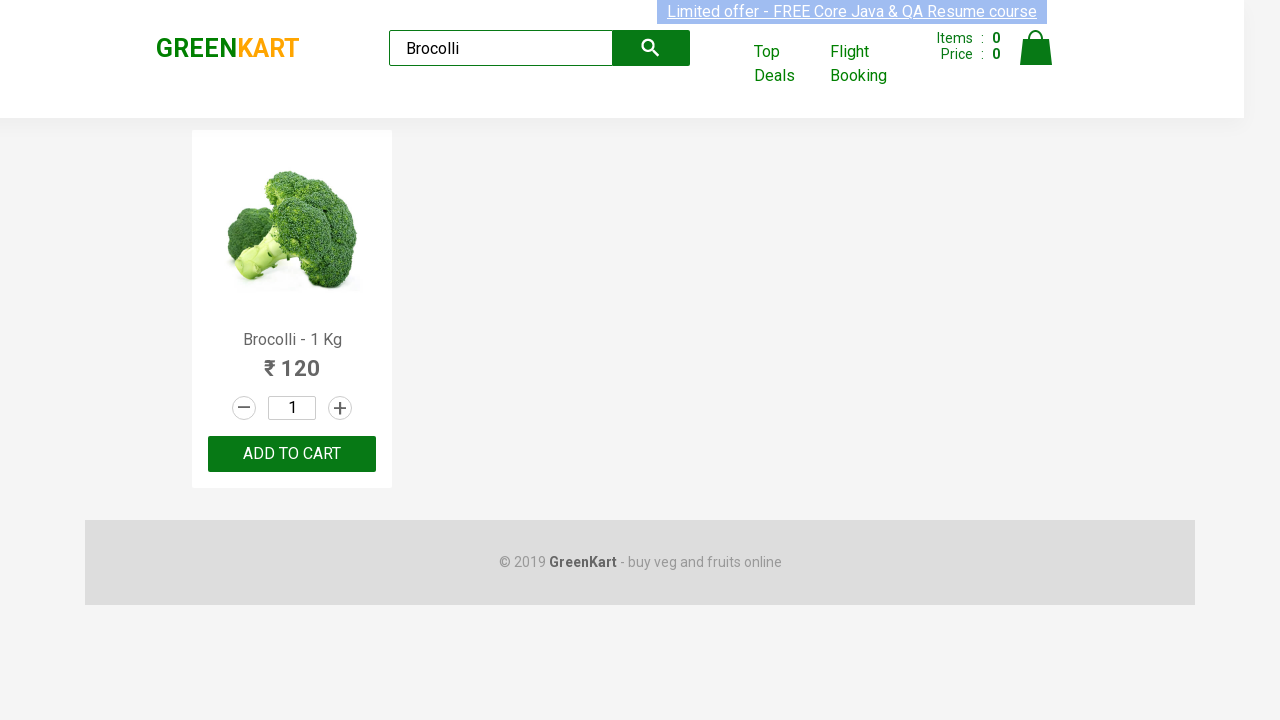

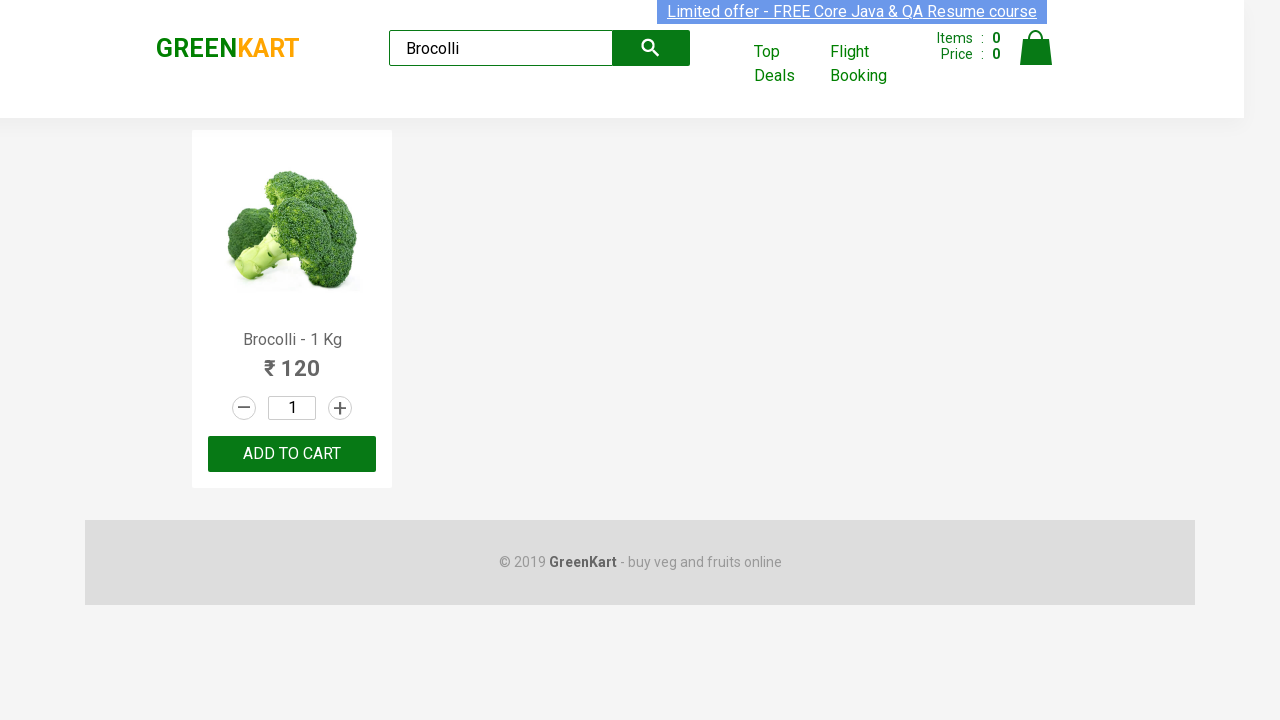